Tests navigation on a portfolio website by clicking the PROJECT link, scrolling to different sections (main and contact), and using browser back/forward navigation.

Starting URL: https://subramanyaks.github.io/

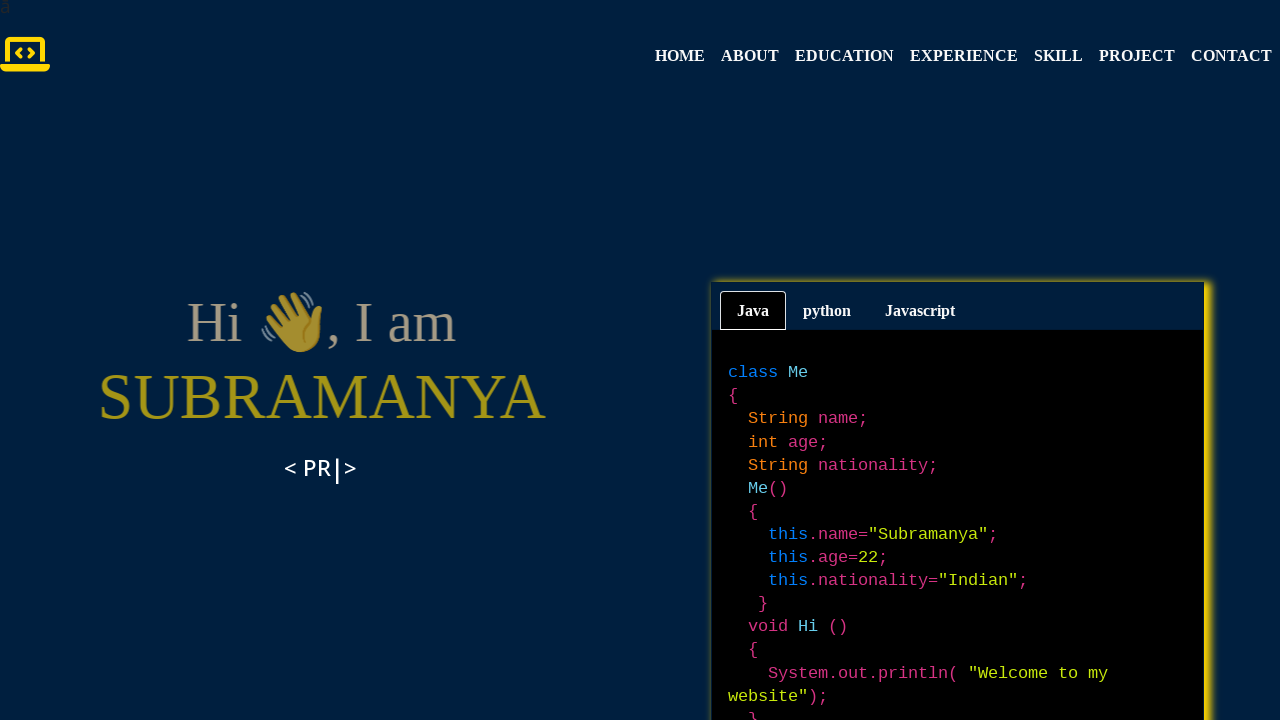

Portfolio page loaded (networkidle)
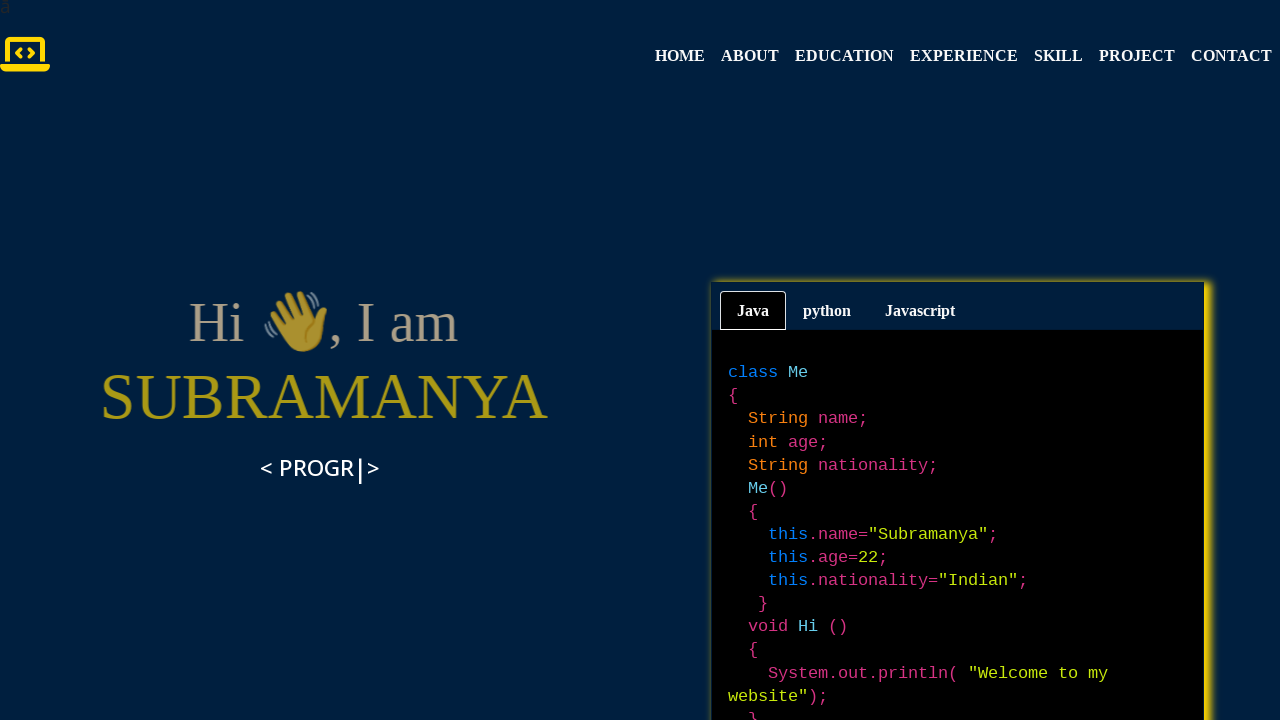

Retrieved page title: Subramanya K S Website
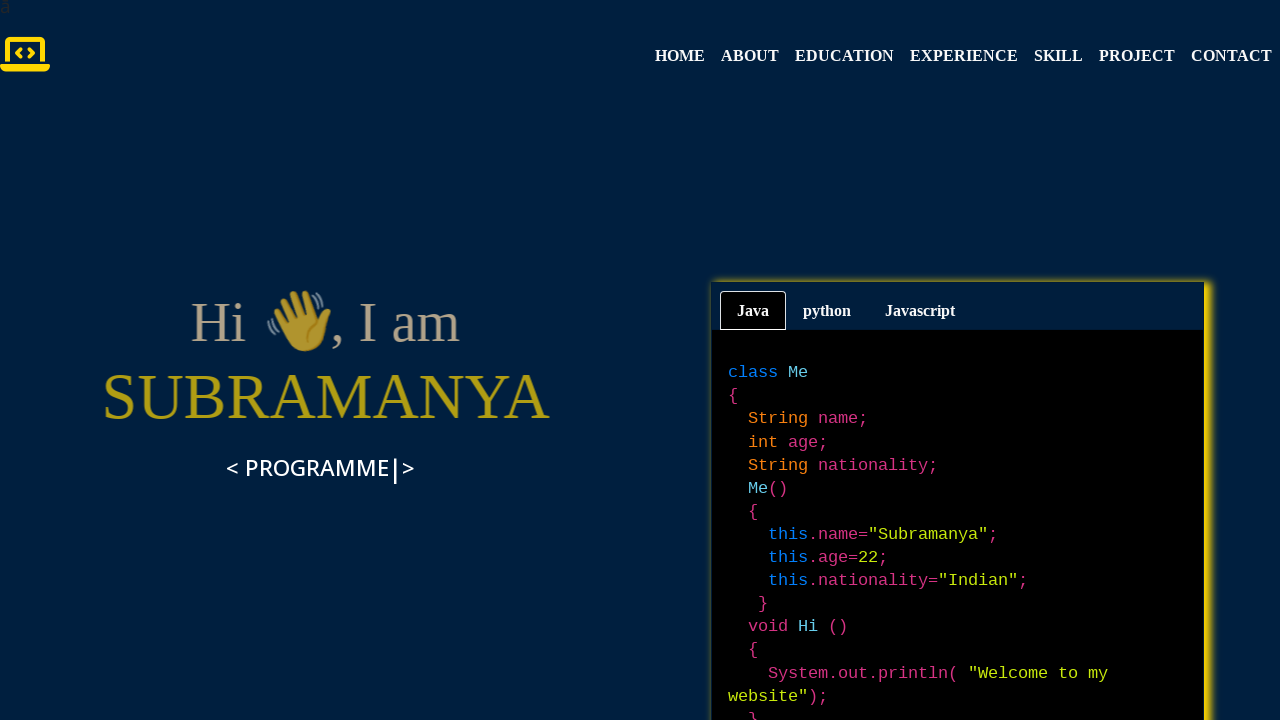

Clicked PROJECT link at (1137, 56) on text=PROJECT
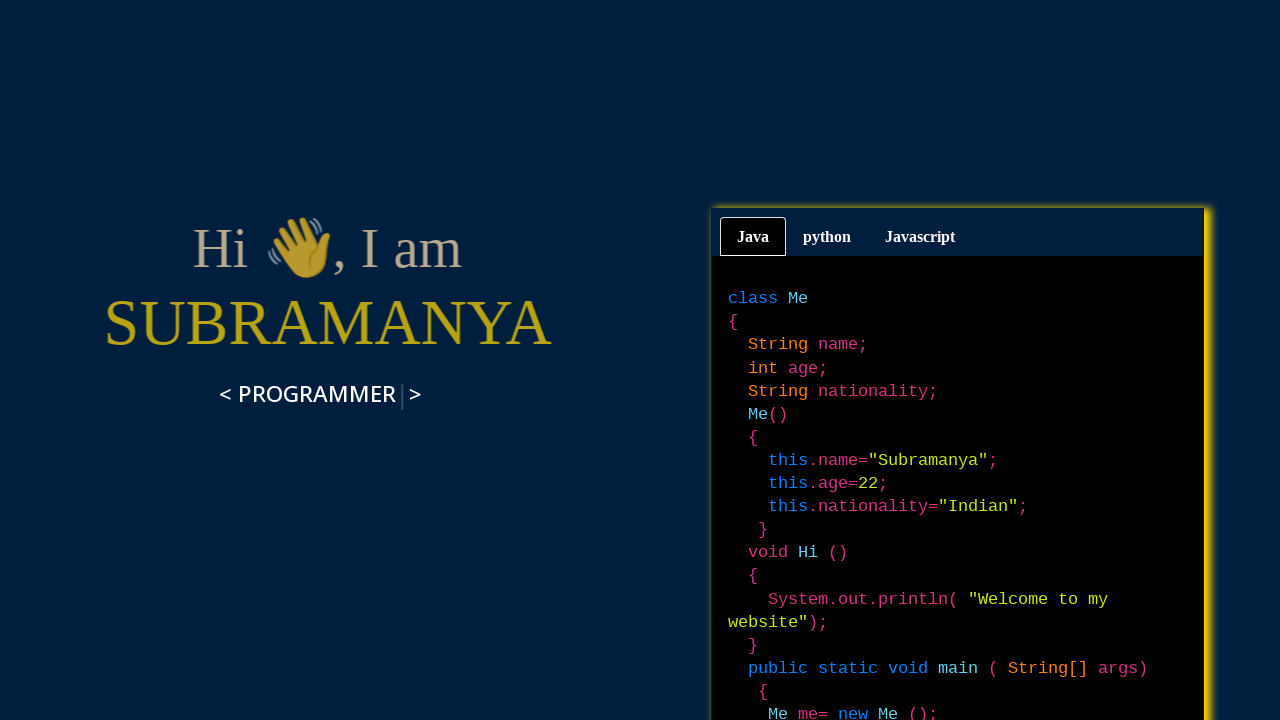

PROJECT page loaded (networkidle)
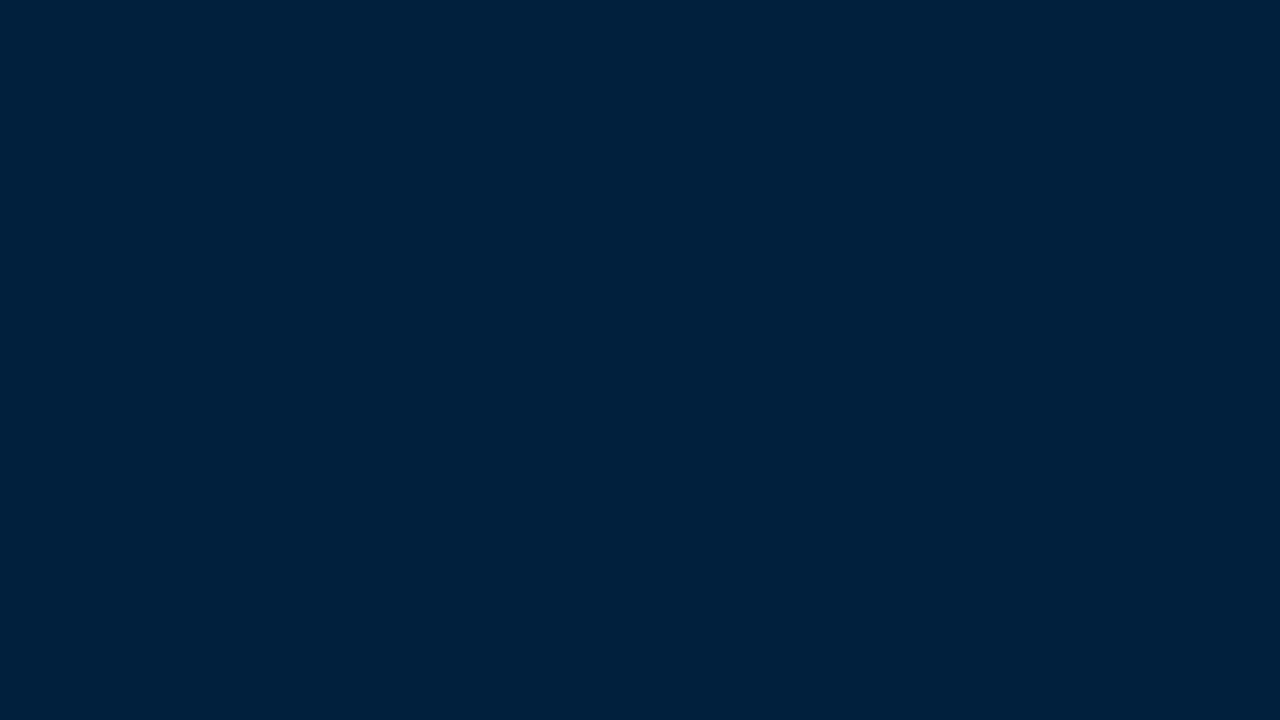

Scrolled to main section
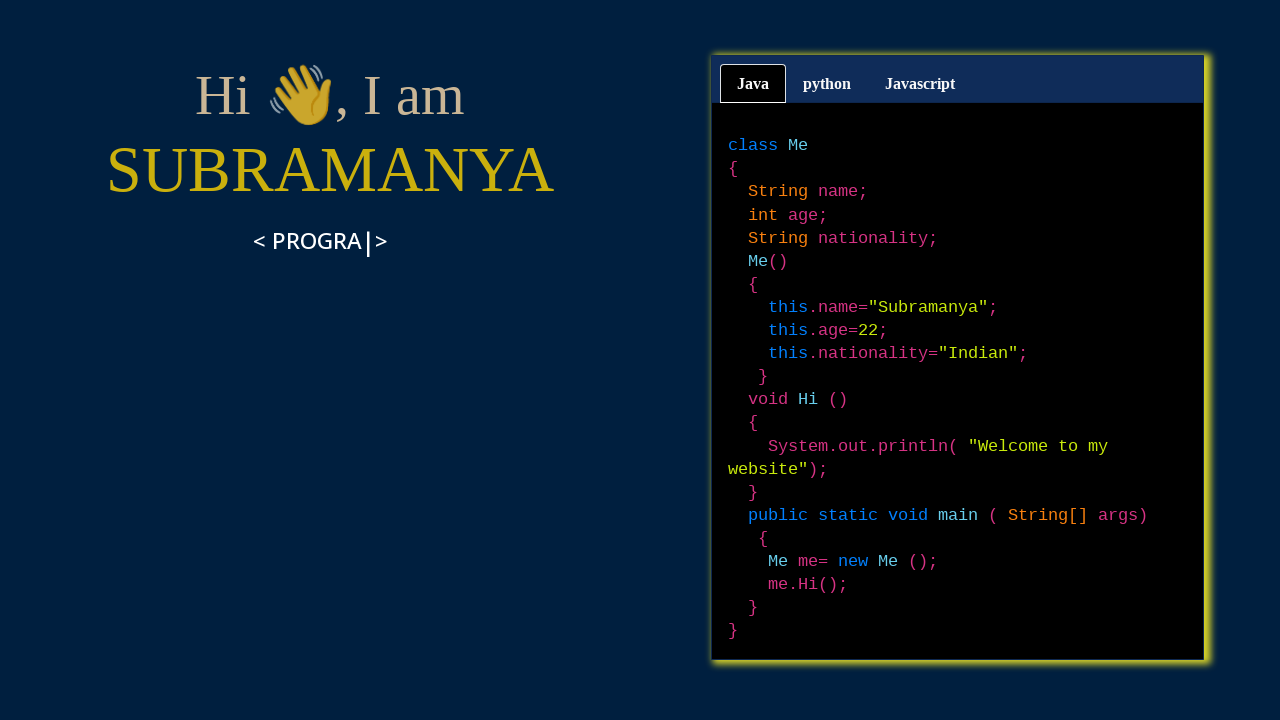

Scrolled to contact section
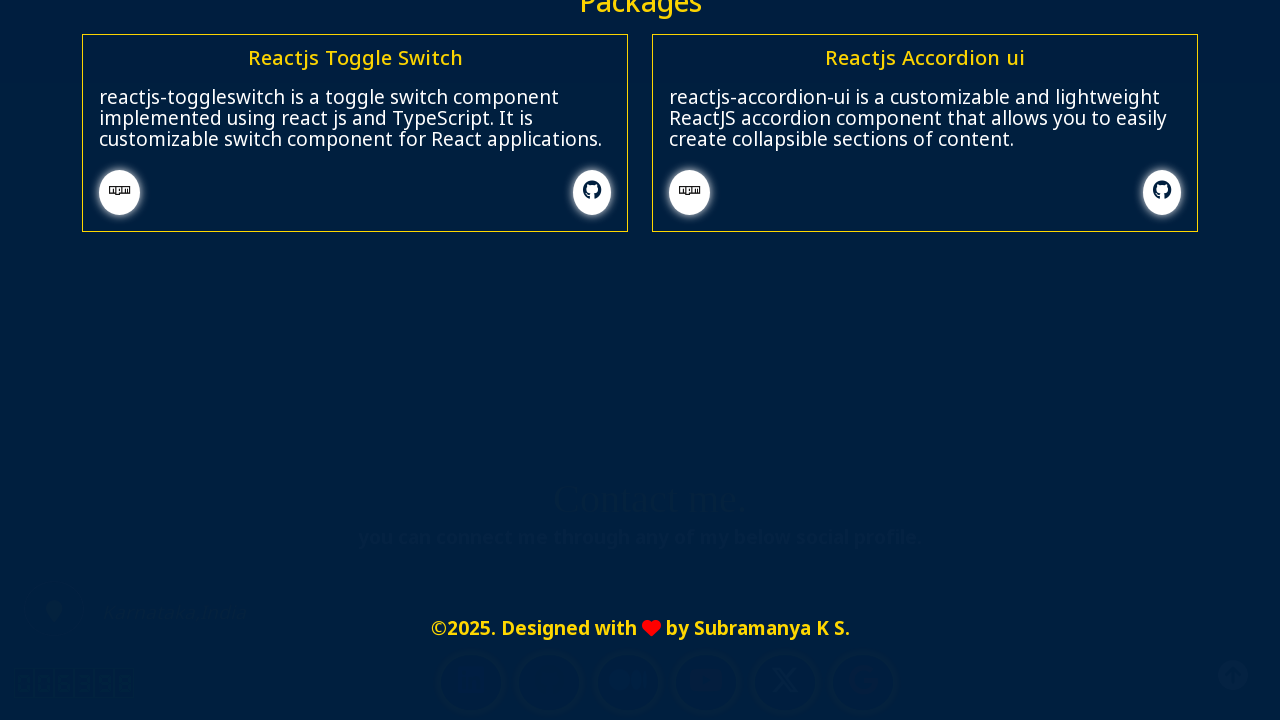

Navigated back in browser history
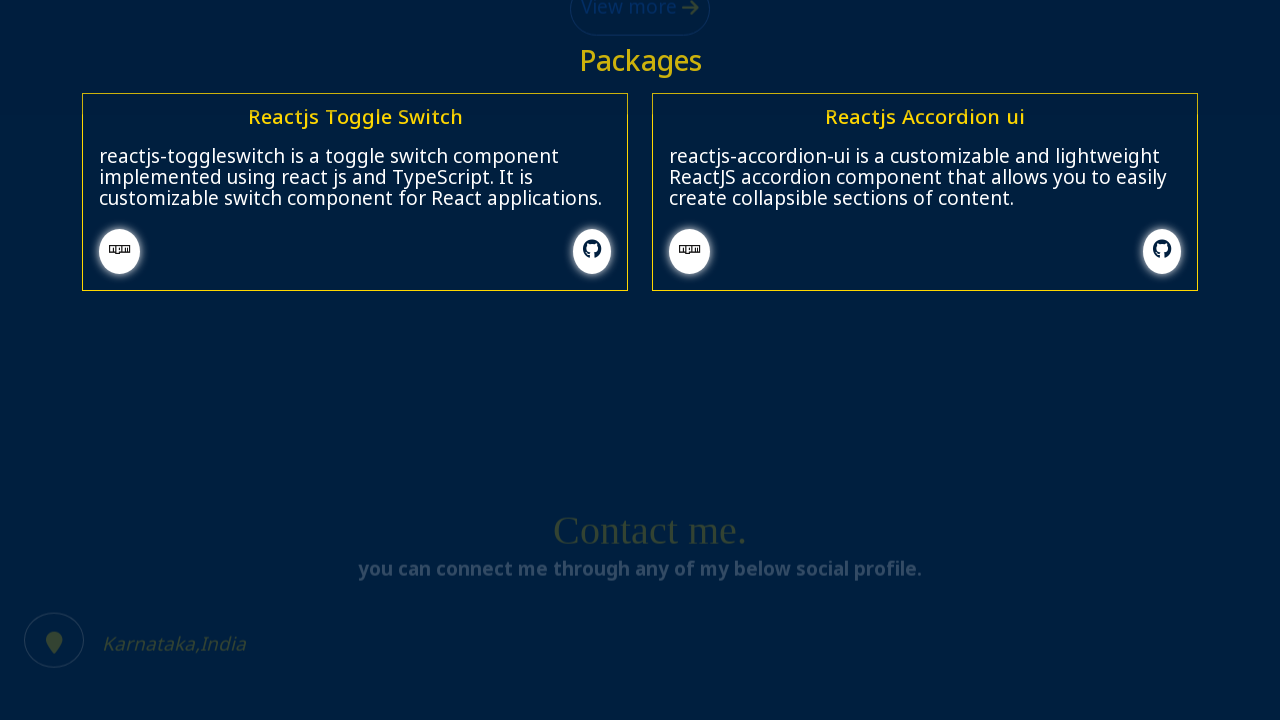

Previous page loaded (networkidle)
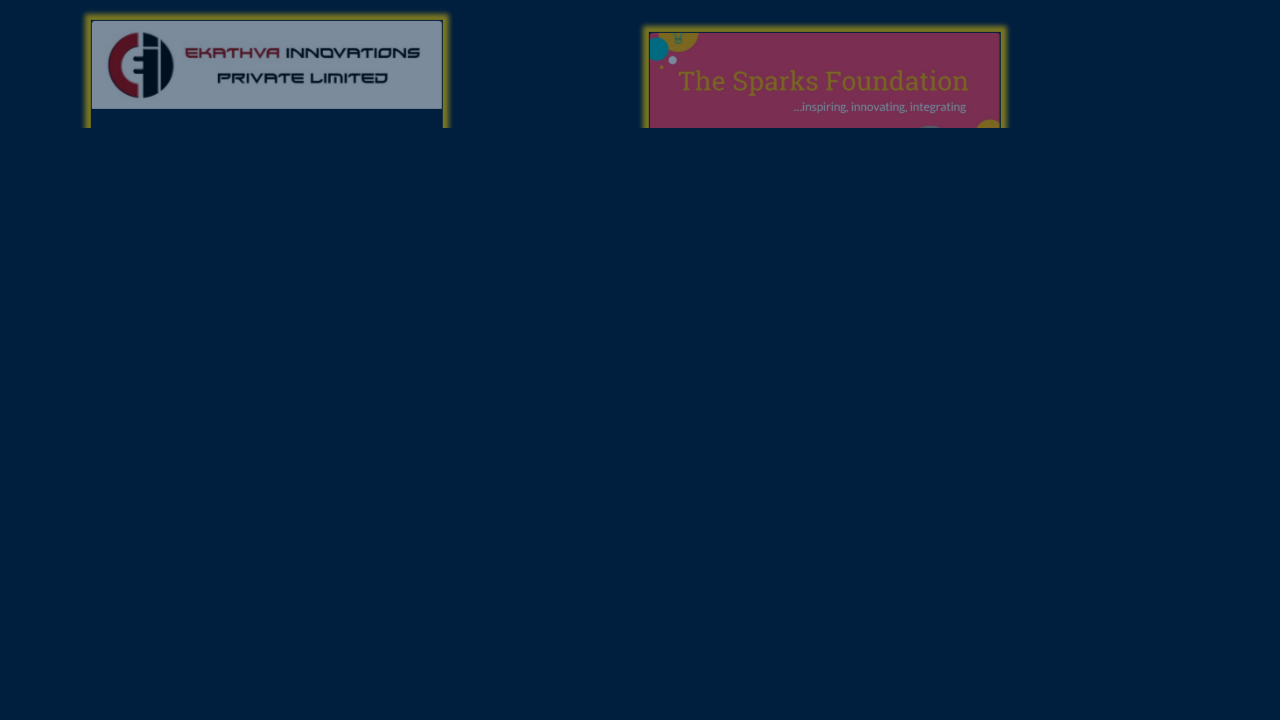

Navigated forward in browser history
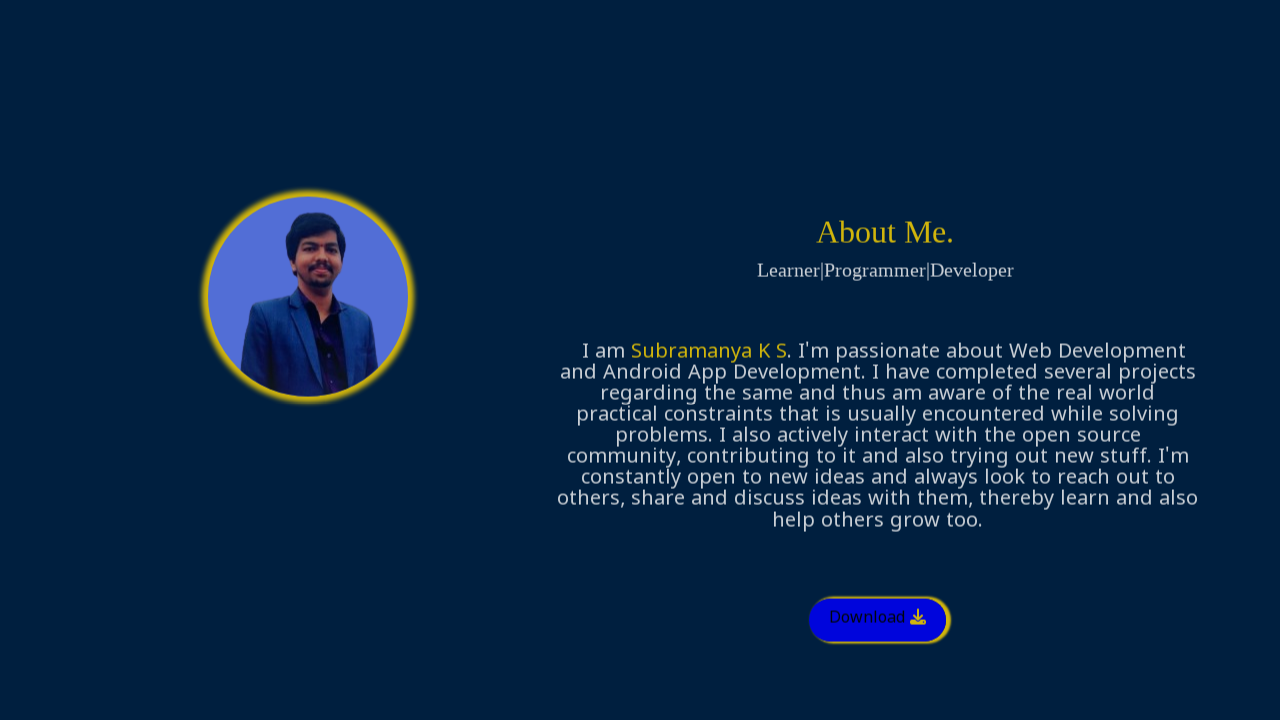

PROJECT page reloaded (networkidle)
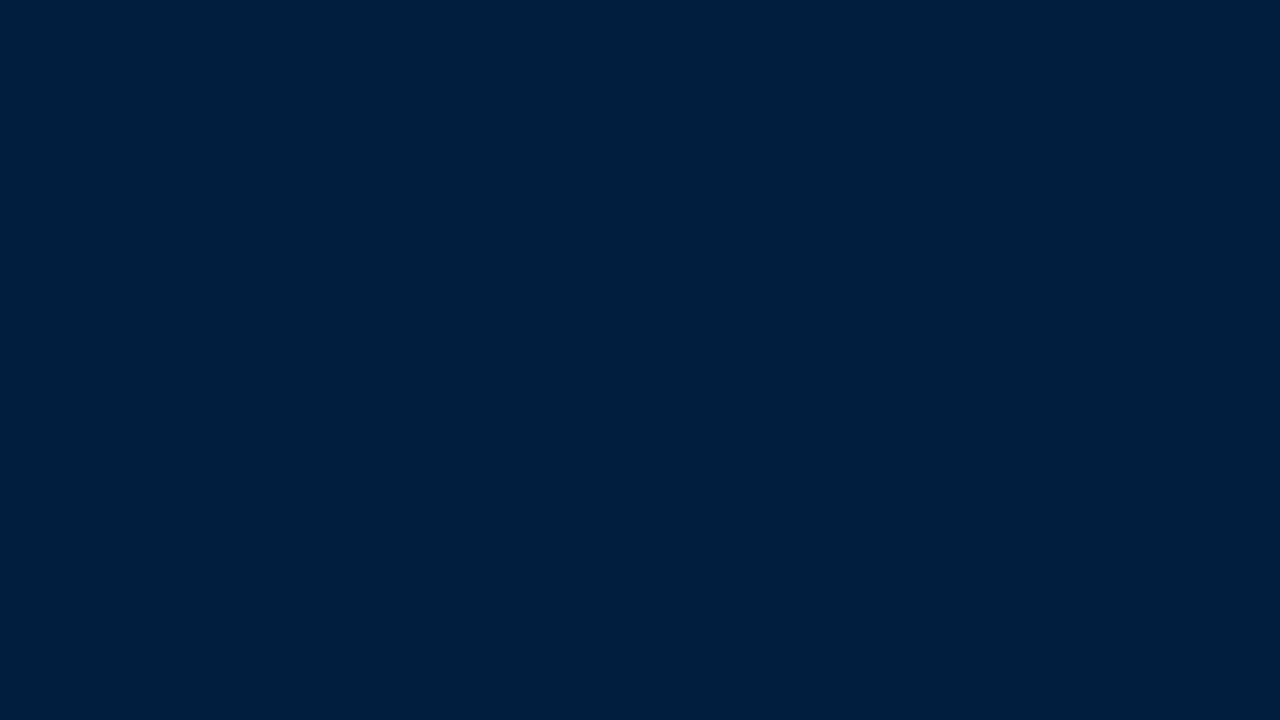

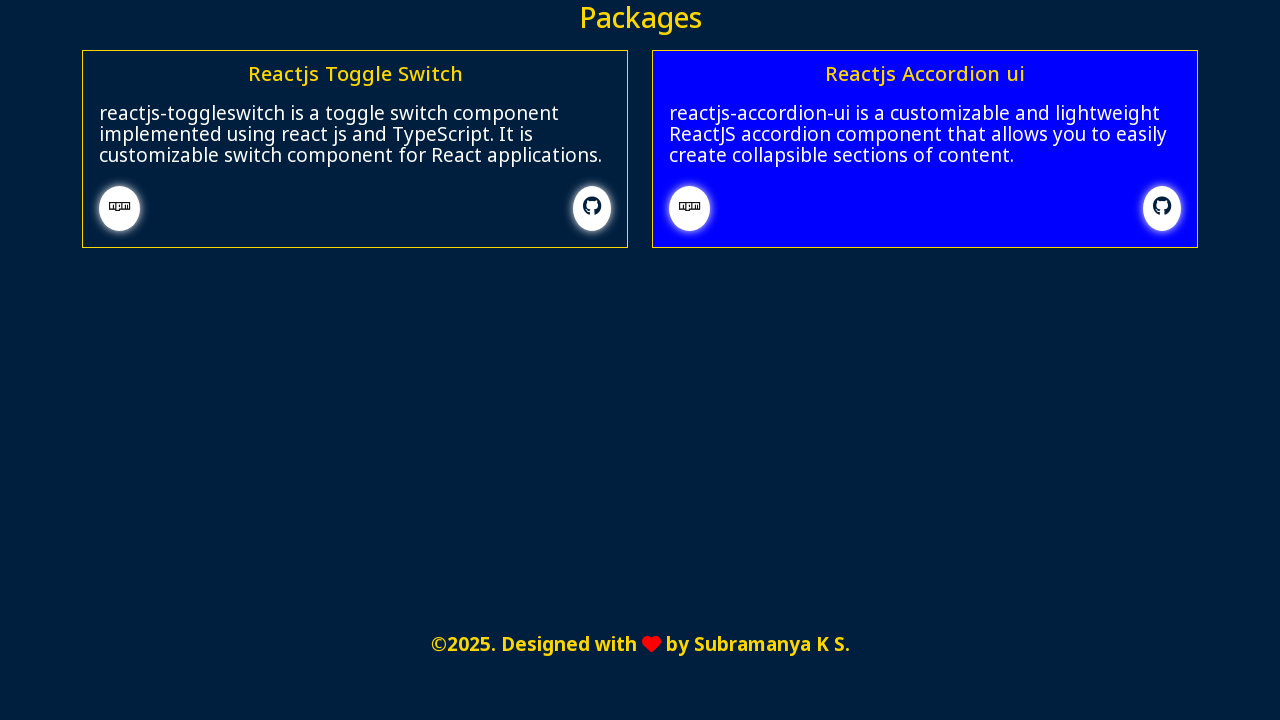